Clicks the "comments" link and verifies navigation to the new comments page

Starting URL: https://news.ycombinator.com

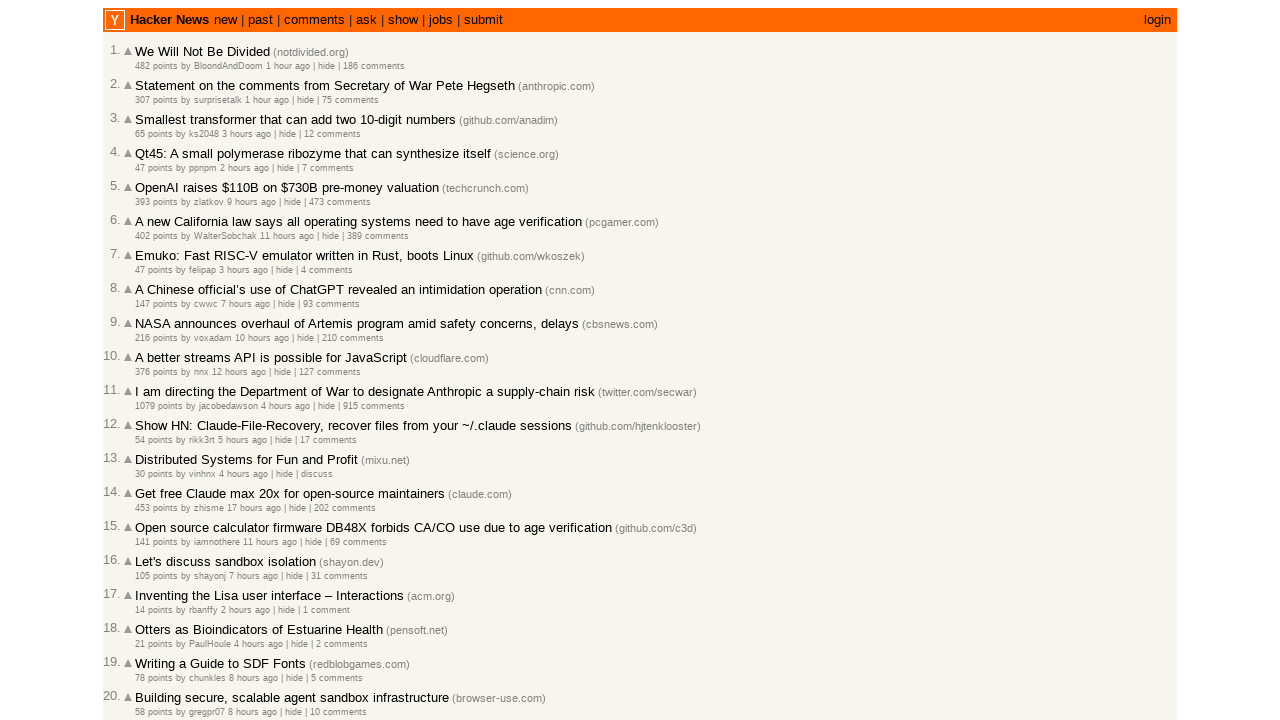

Clicked the 'comments' link at (314, 20) on a:text('comments')
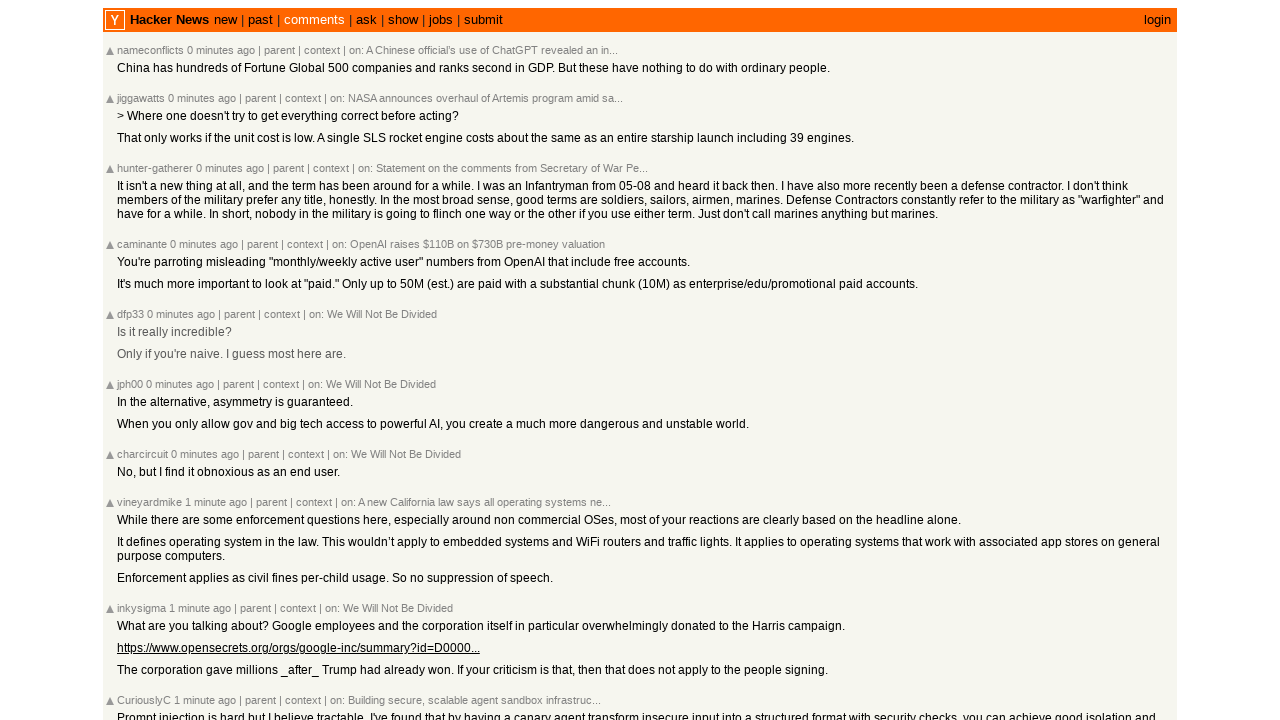

Waited for page to load completely
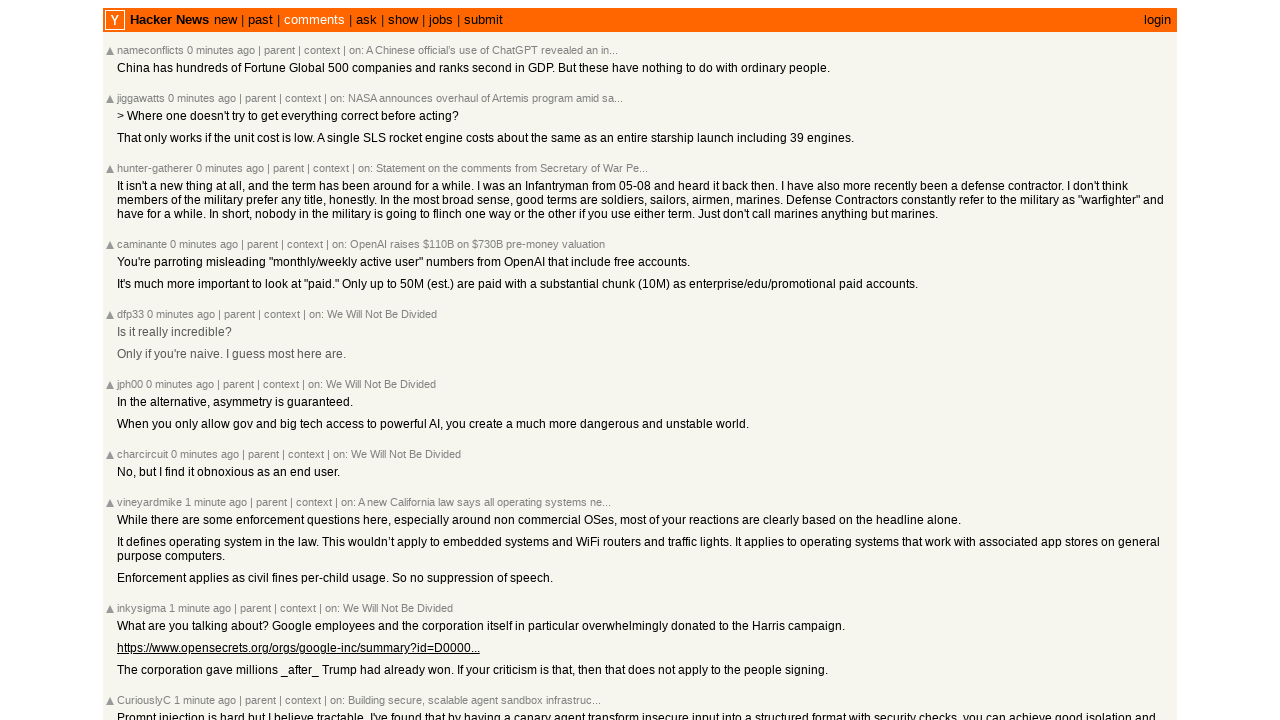

Verified page title contains 'New Comments'
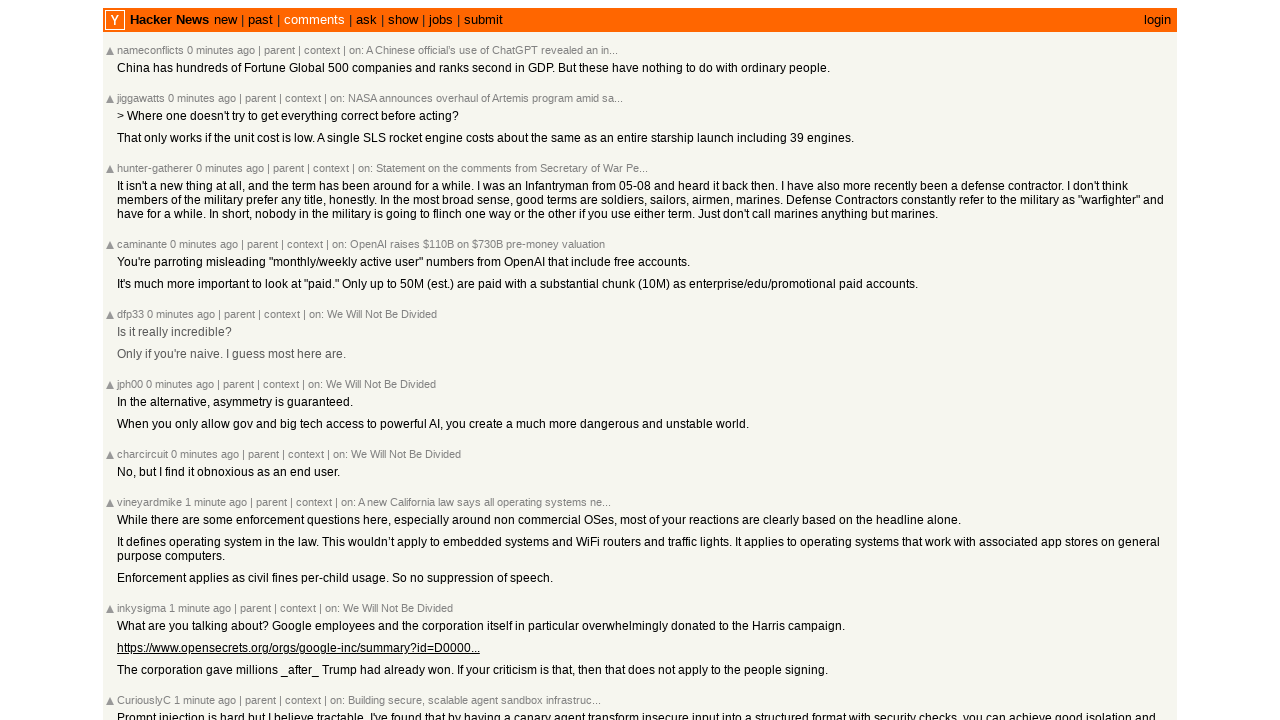

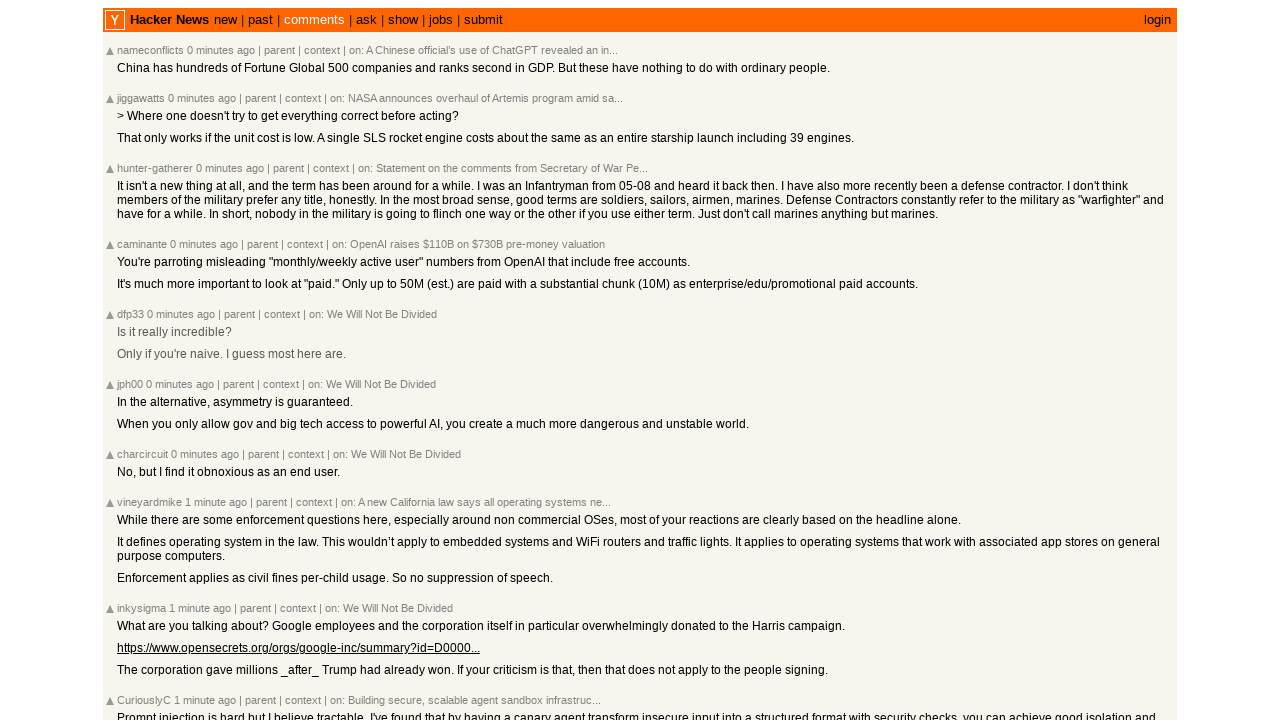